Tests dynamic loading functionality by clicking a start button and verifying that "Hello World!" text appears after loading

Starting URL: http://the-internet.herokuapp.com/dynamic_loading/2

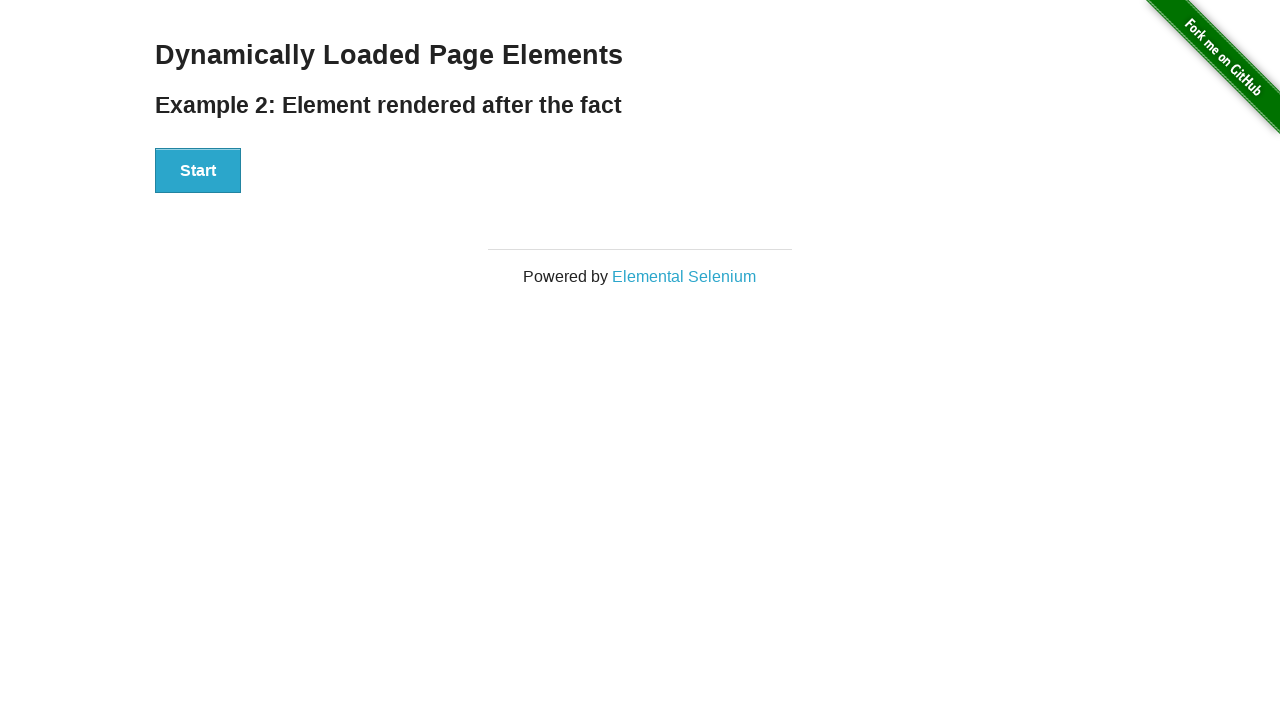

Clicked start button to trigger dynamic loading at (198, 171) on xpath=//div[@id='start']/button
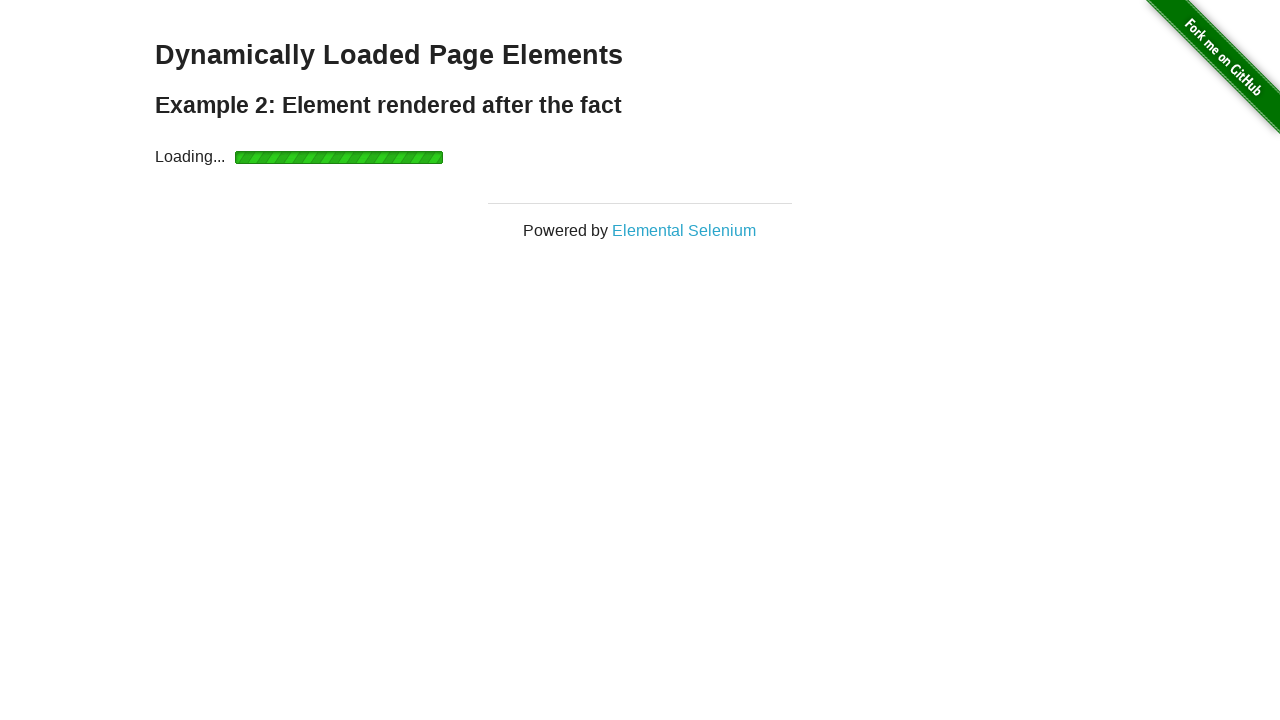

Waited for dynamically loaded content to appear
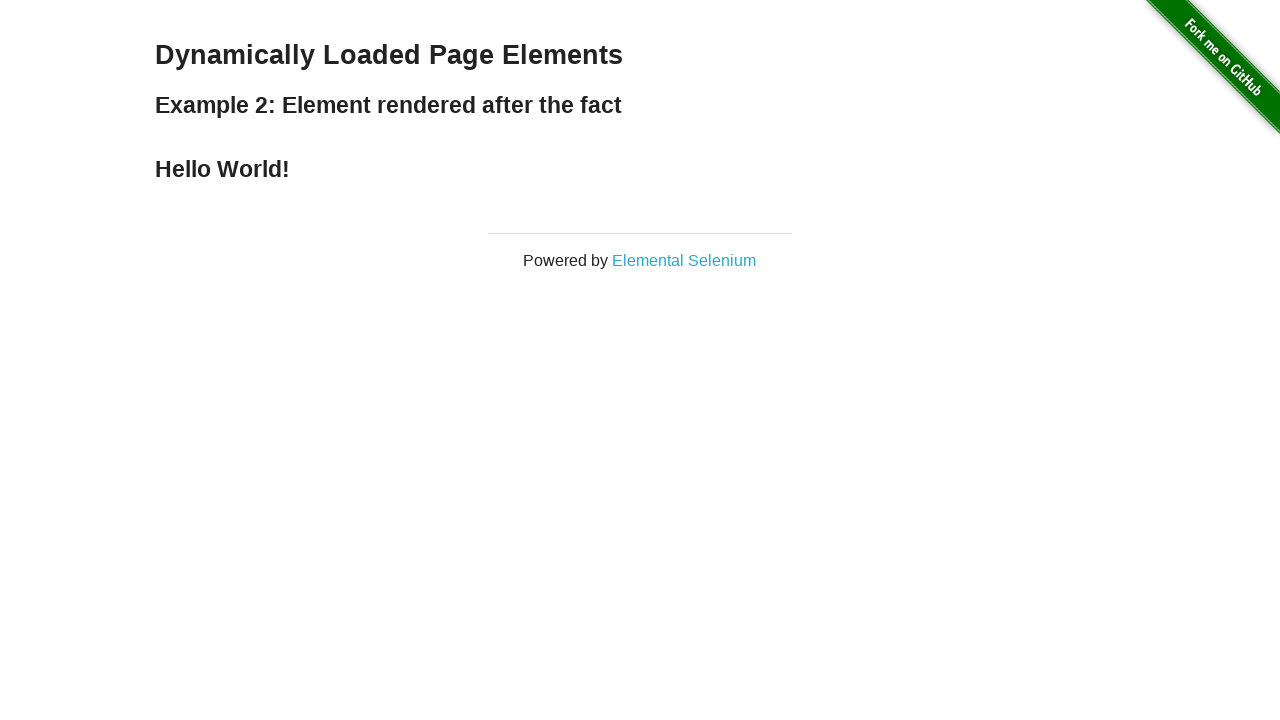

Retrieved text content from loaded element
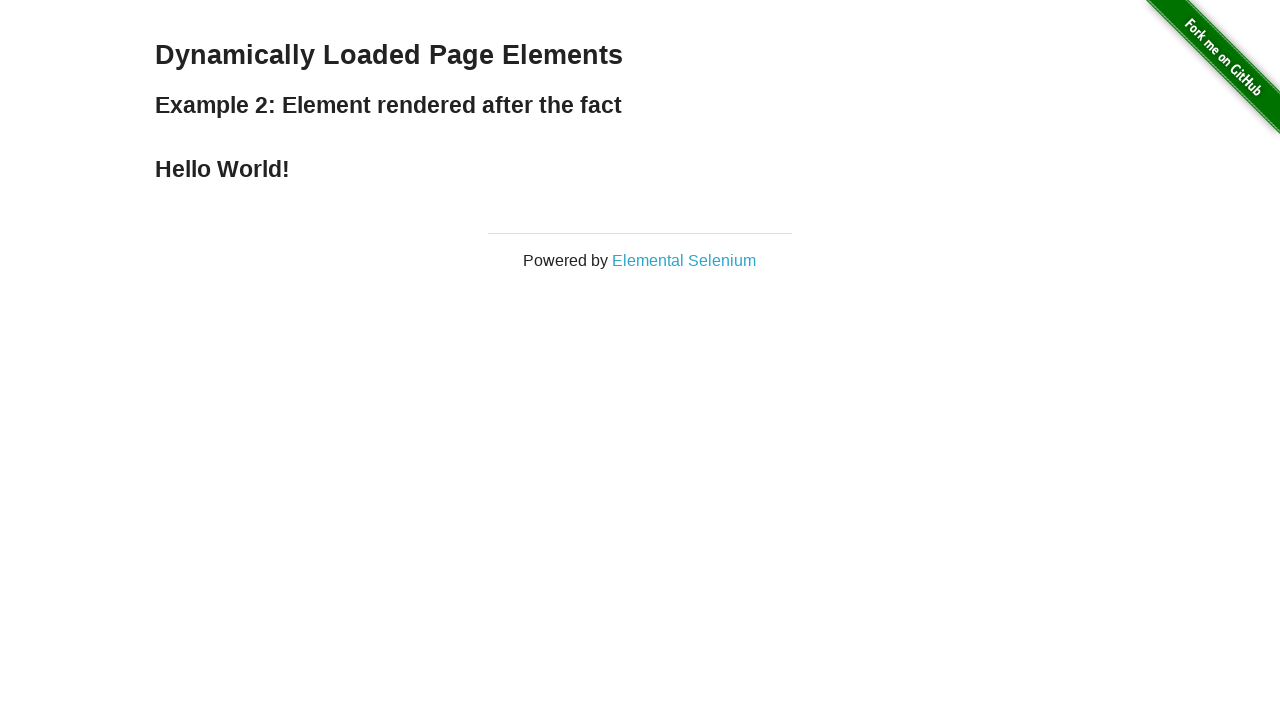

Verified that 'Hello World!' text is displayed
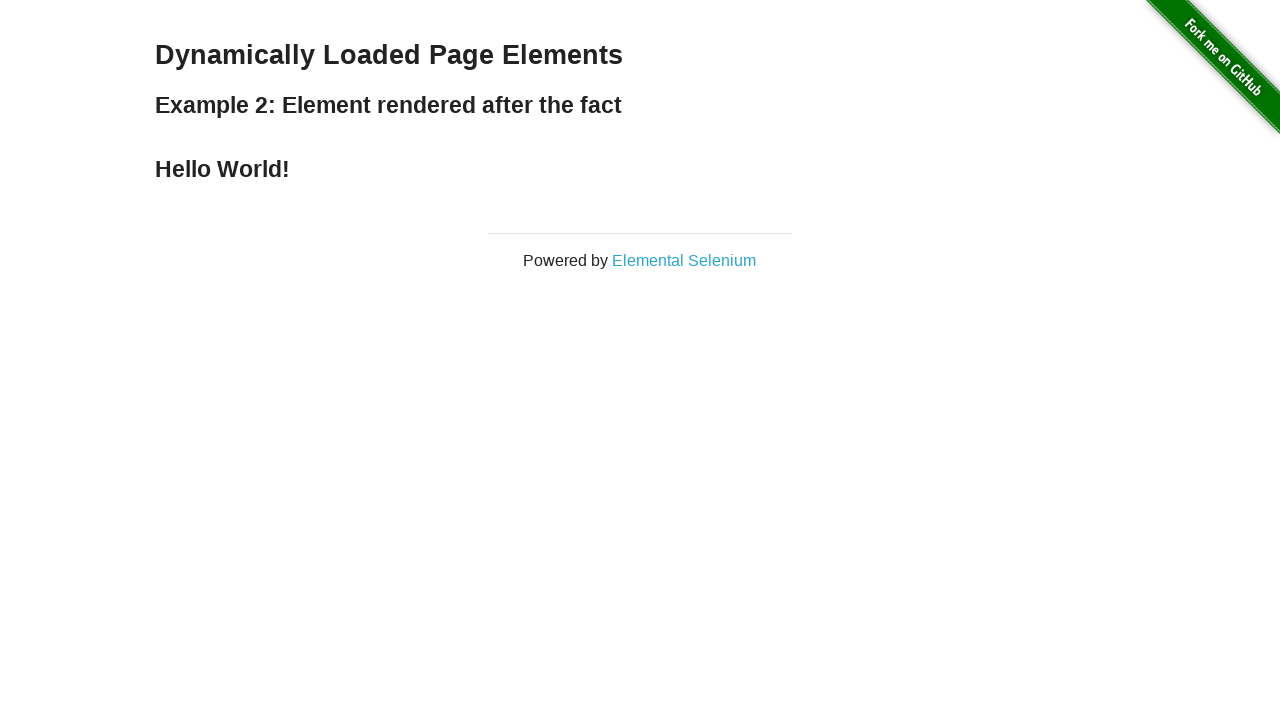

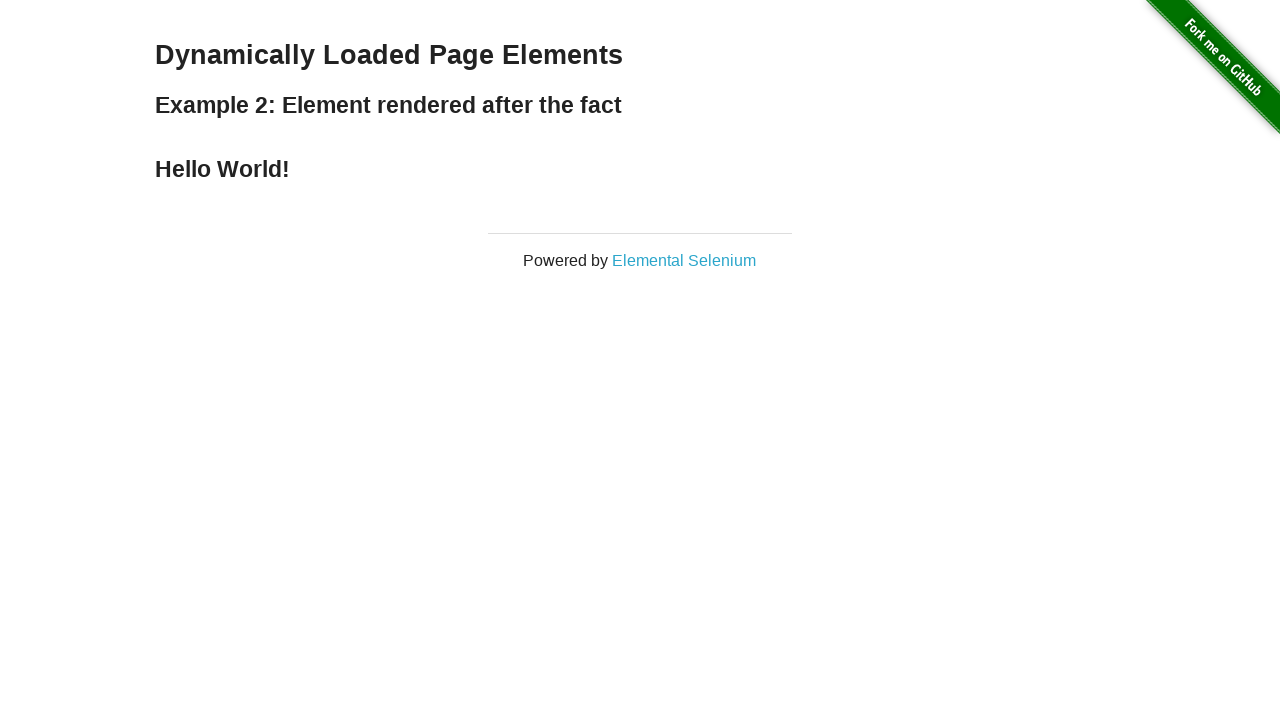